Clicks a button that triggers a timed alert dialog and accepts the alert

Starting URL: https://demoqa.com/alerts

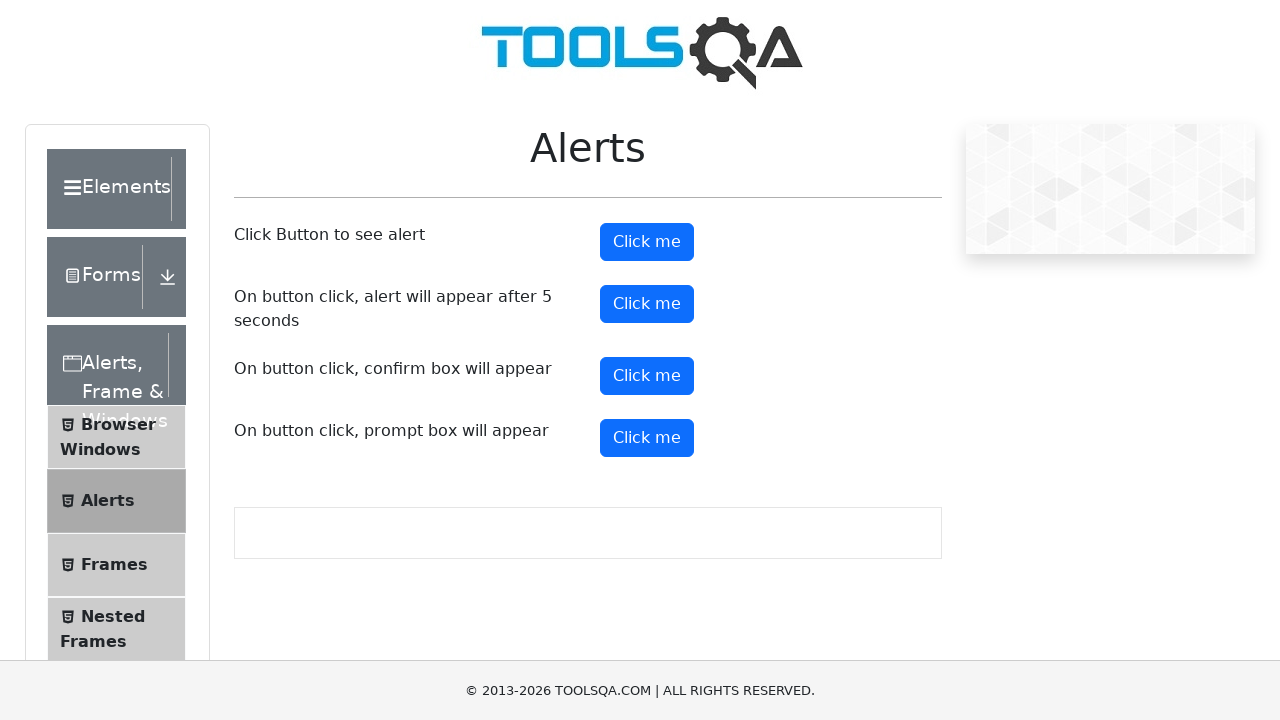

Set up dialog handler to accept alerts
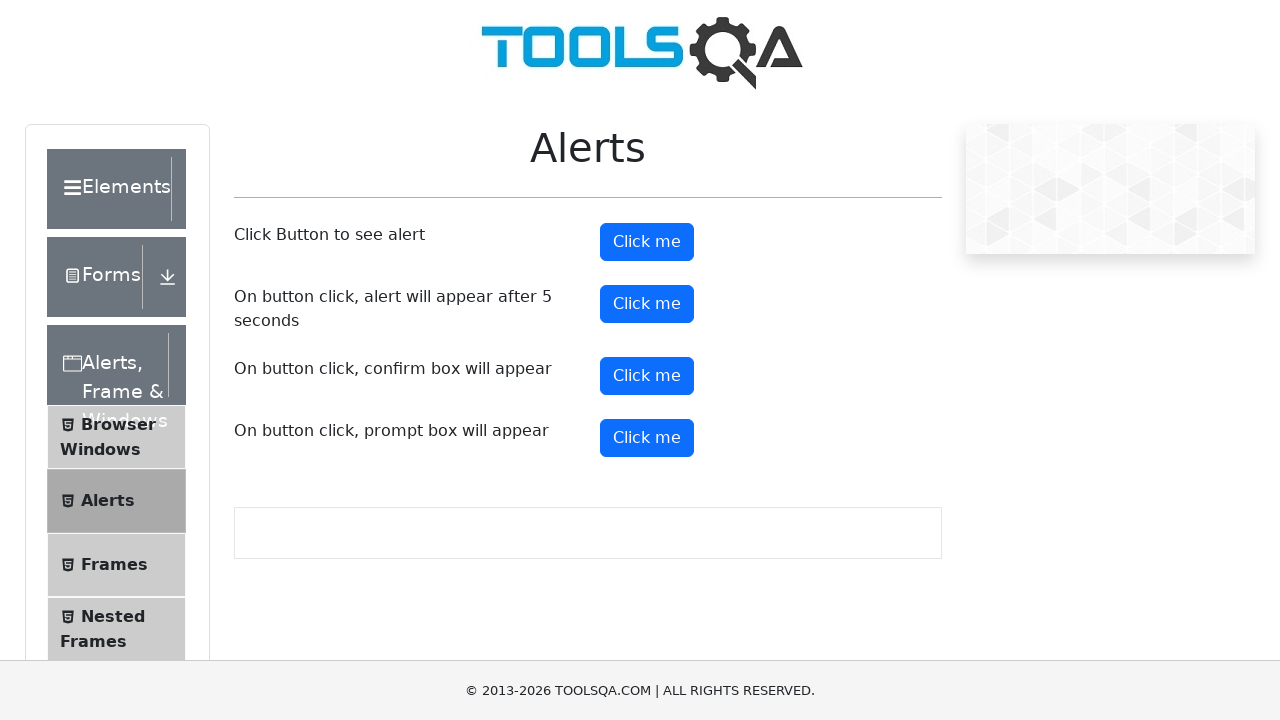

Clicked the timed alert button at (647, 304) on #timerAlertButton
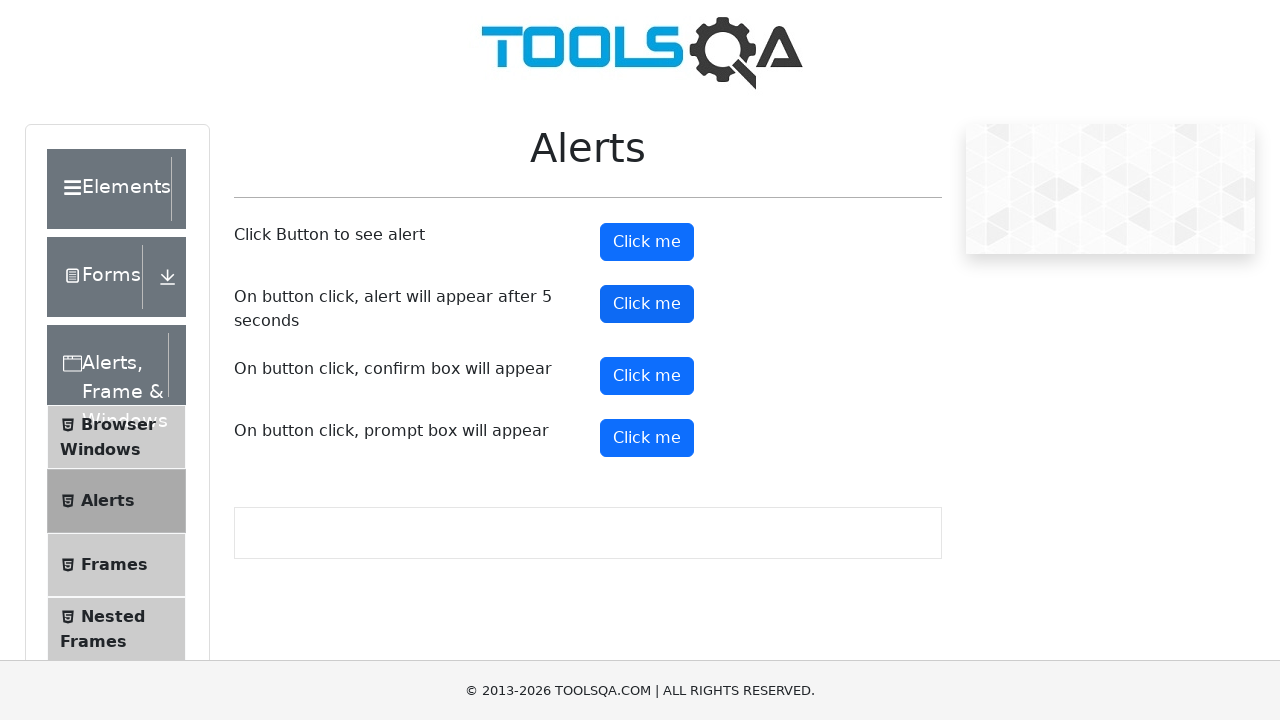

Waited 6 seconds for the timed alert to trigger and be accepted
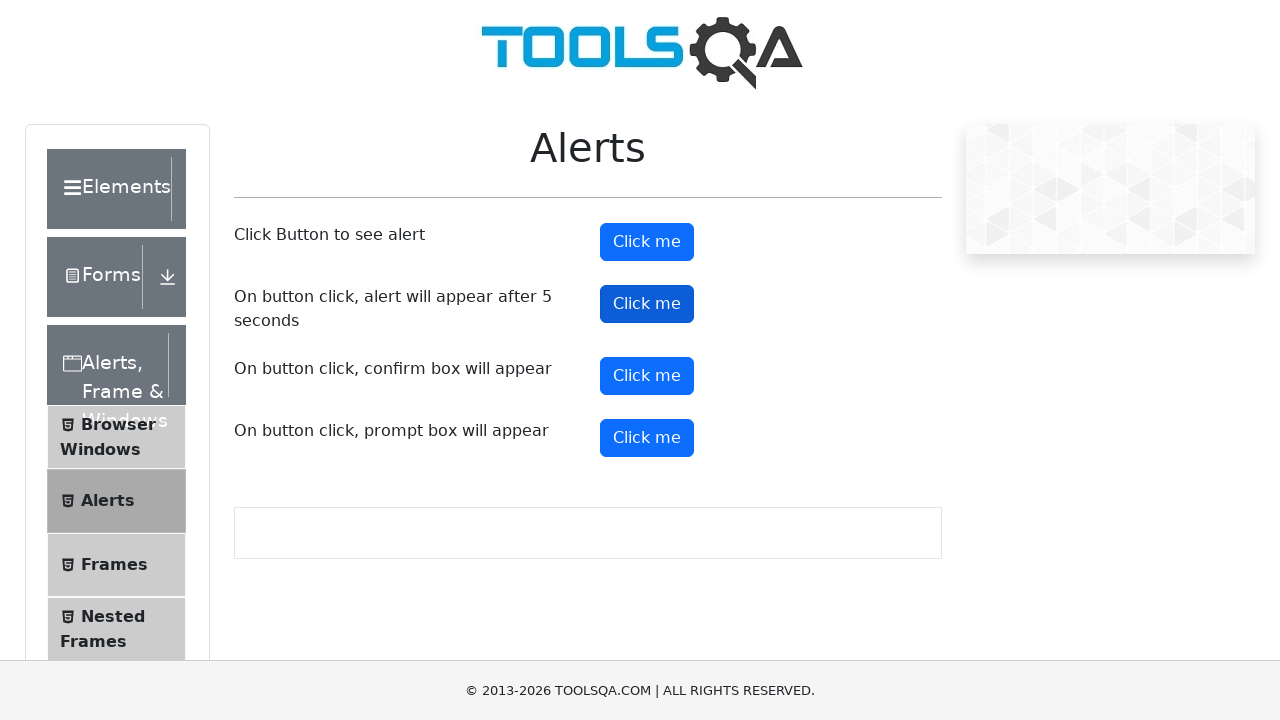

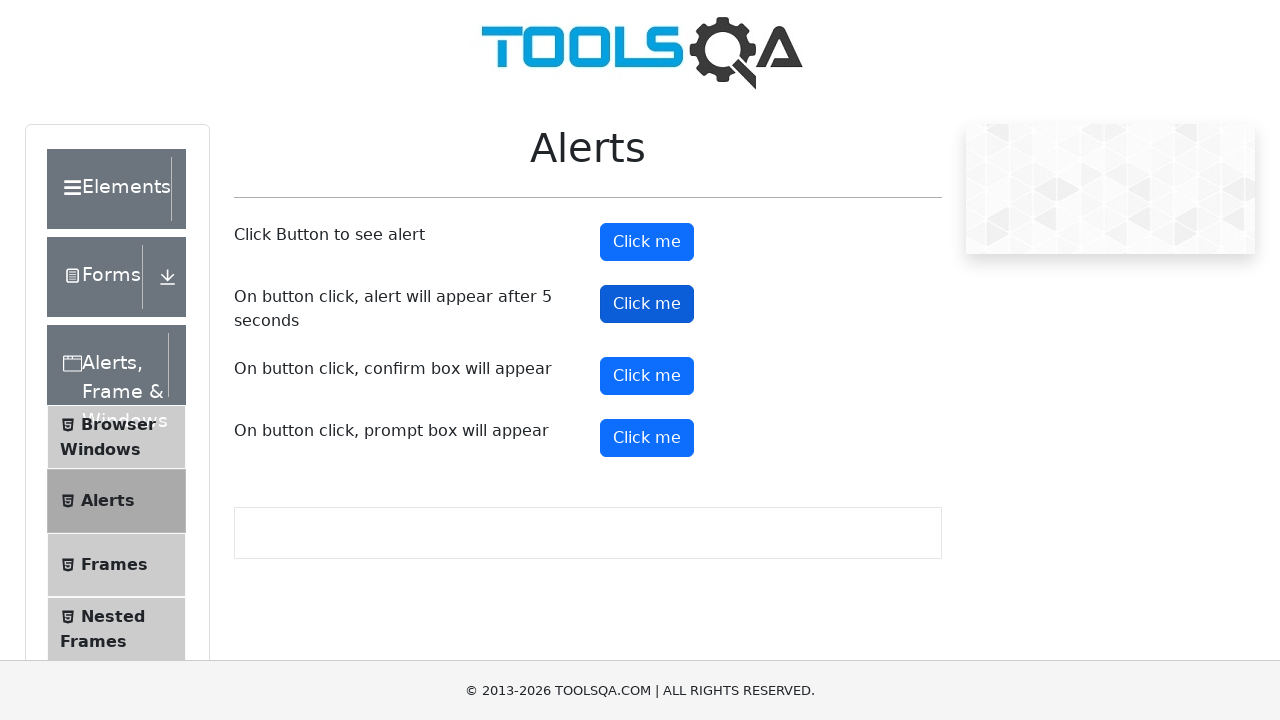